Adds multiple specific products (Cucumber, Brocolli, Beetroot, Carrot) to cart by finding them in the product list and clicking their add buttons

Starting URL: https://rahulshettyacademy.com/seleniumPractise/

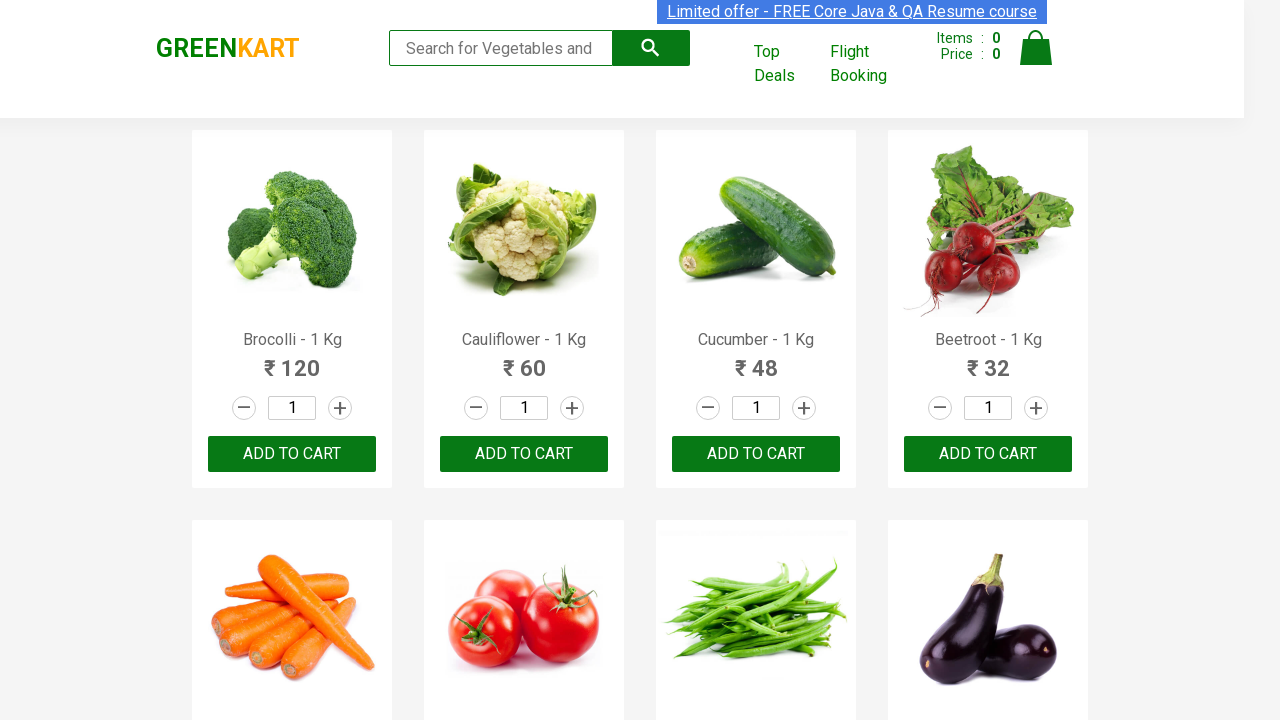

Waited for product list to load
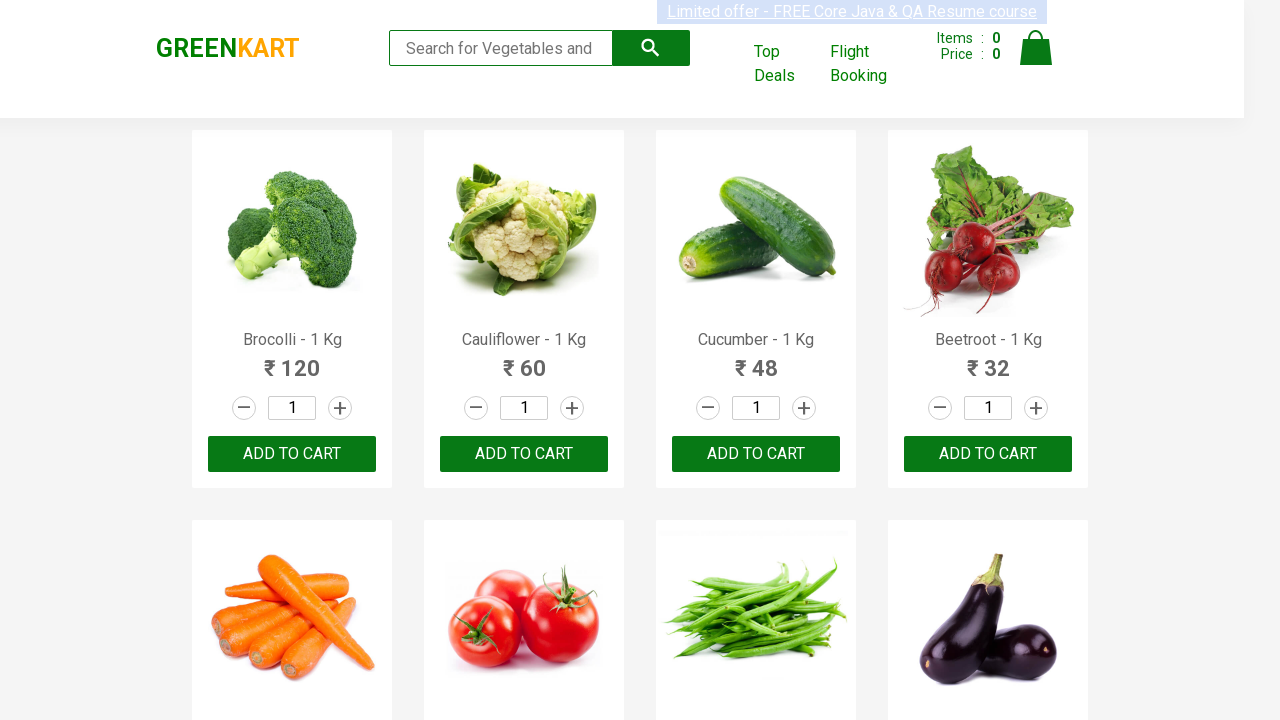

Defined list of products to add: Cucumber, Brocolli, Beetroot, Carrot
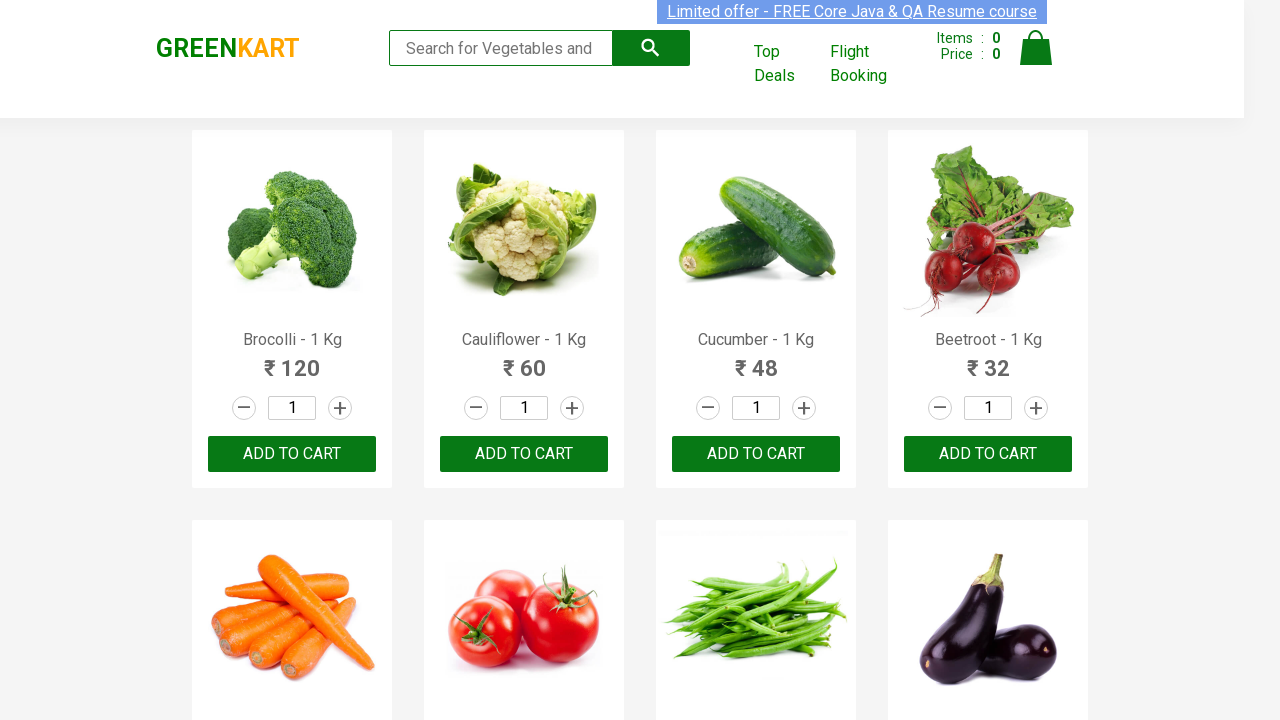

Retrieved all product name elements from the page
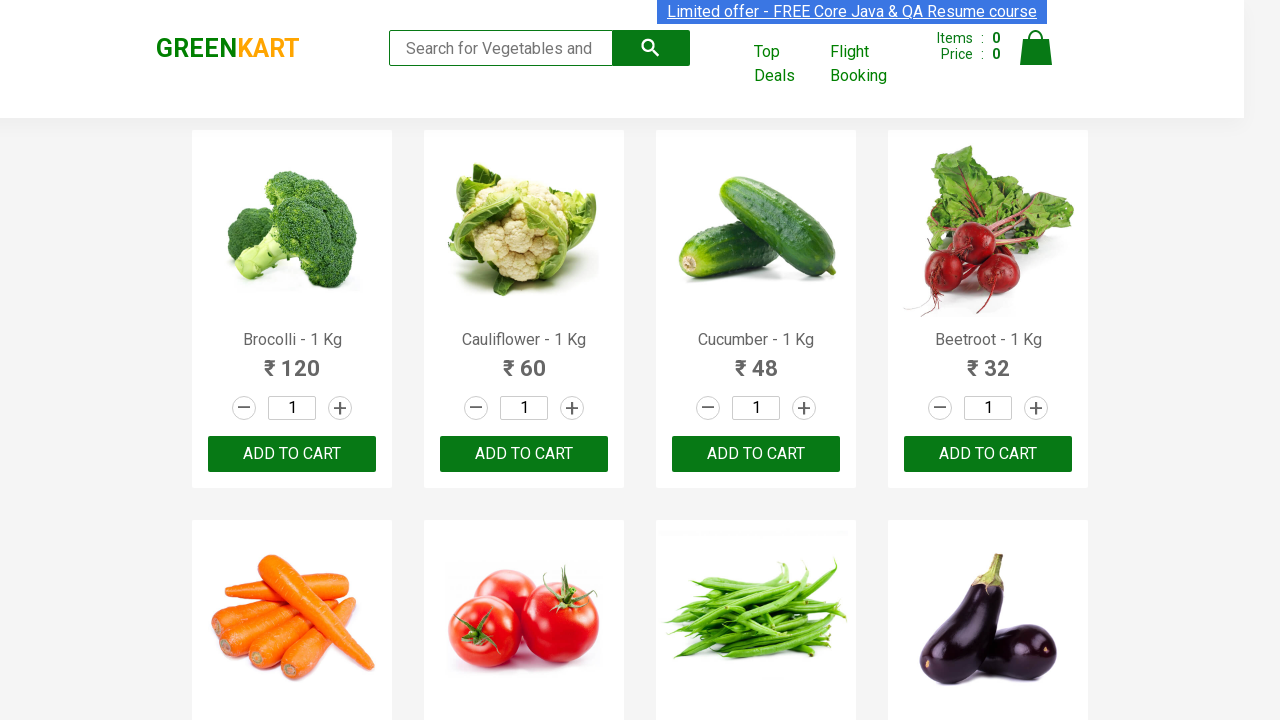

Retrieved all add to cart buttons from the page
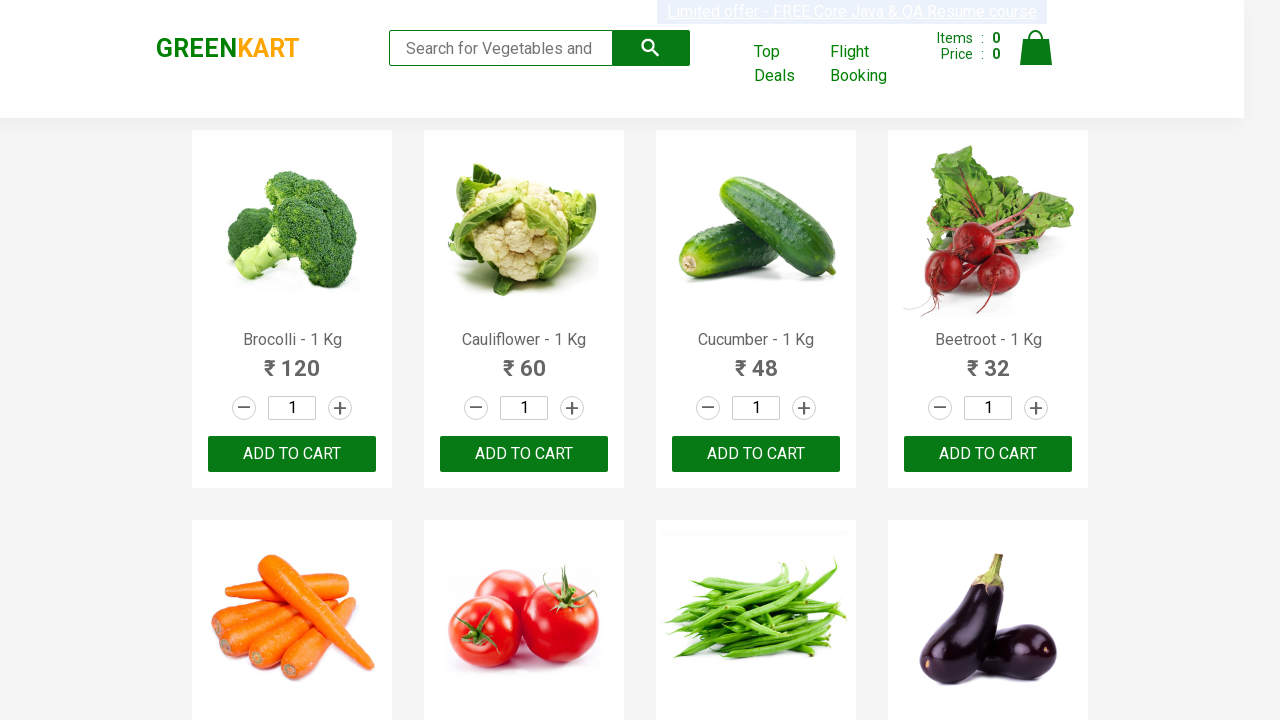

Added Brocolli to cart at (292, 454) on div.product-action button >> nth=0
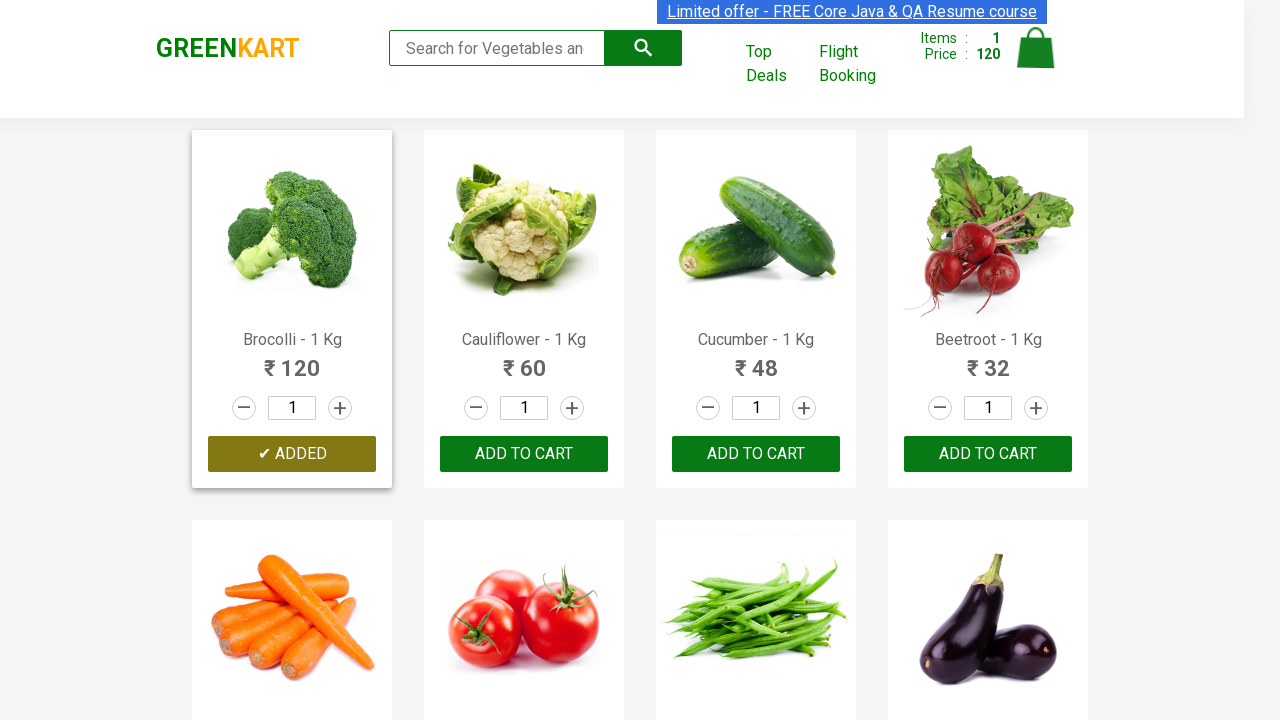

Added Cucumber to cart at (756, 454) on div.product-action button >> nth=2
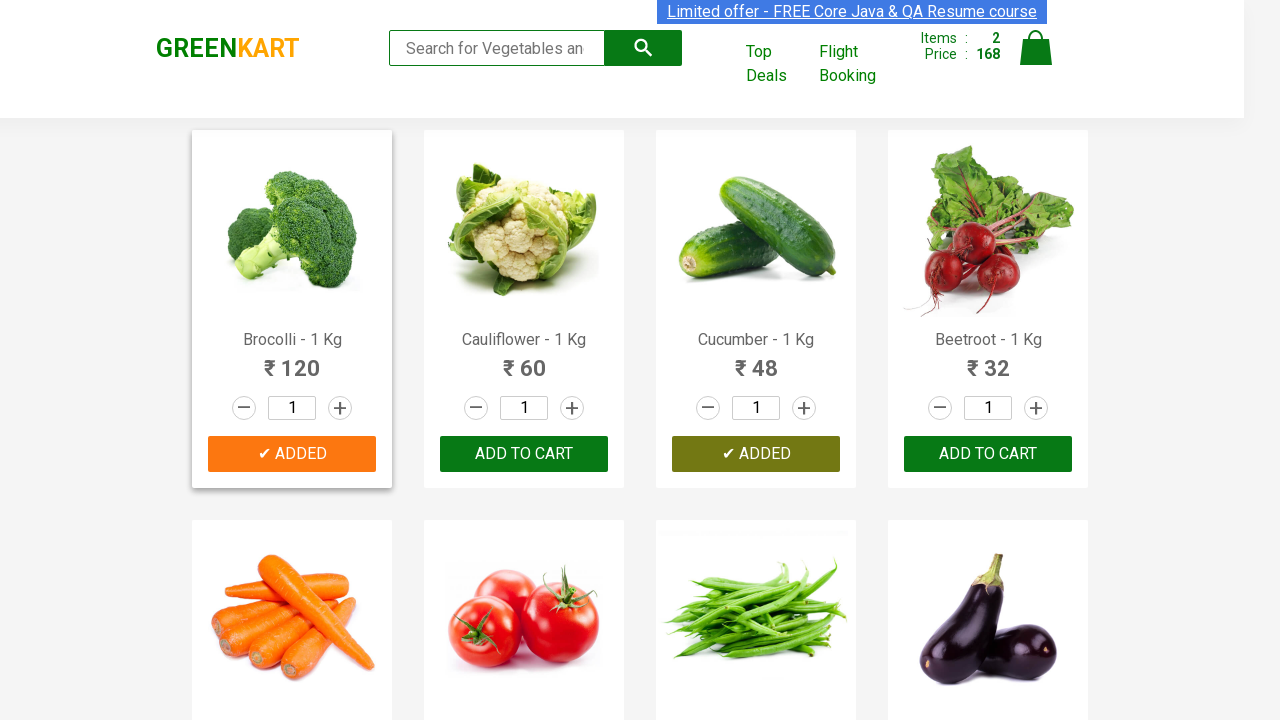

Added Beetroot to cart at (988, 454) on div.product-action button >> nth=3
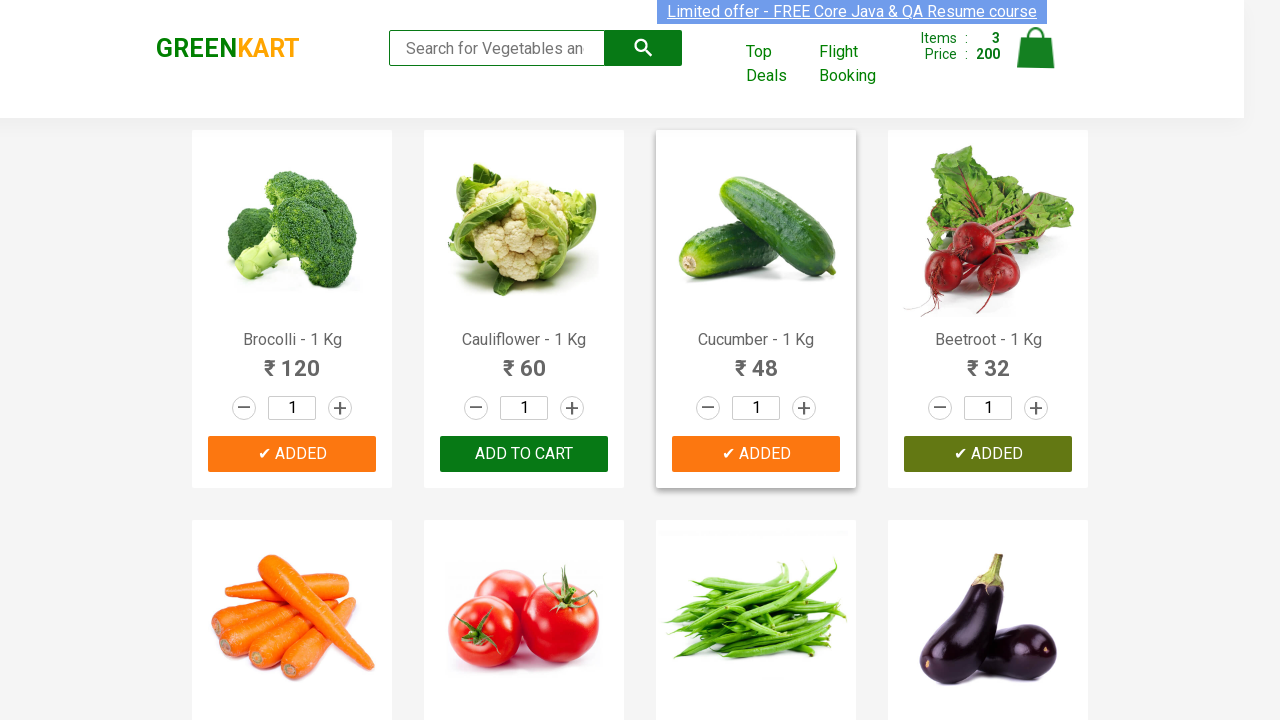

Added Carrot to cart at (292, 360) on div.product-action button >> nth=4
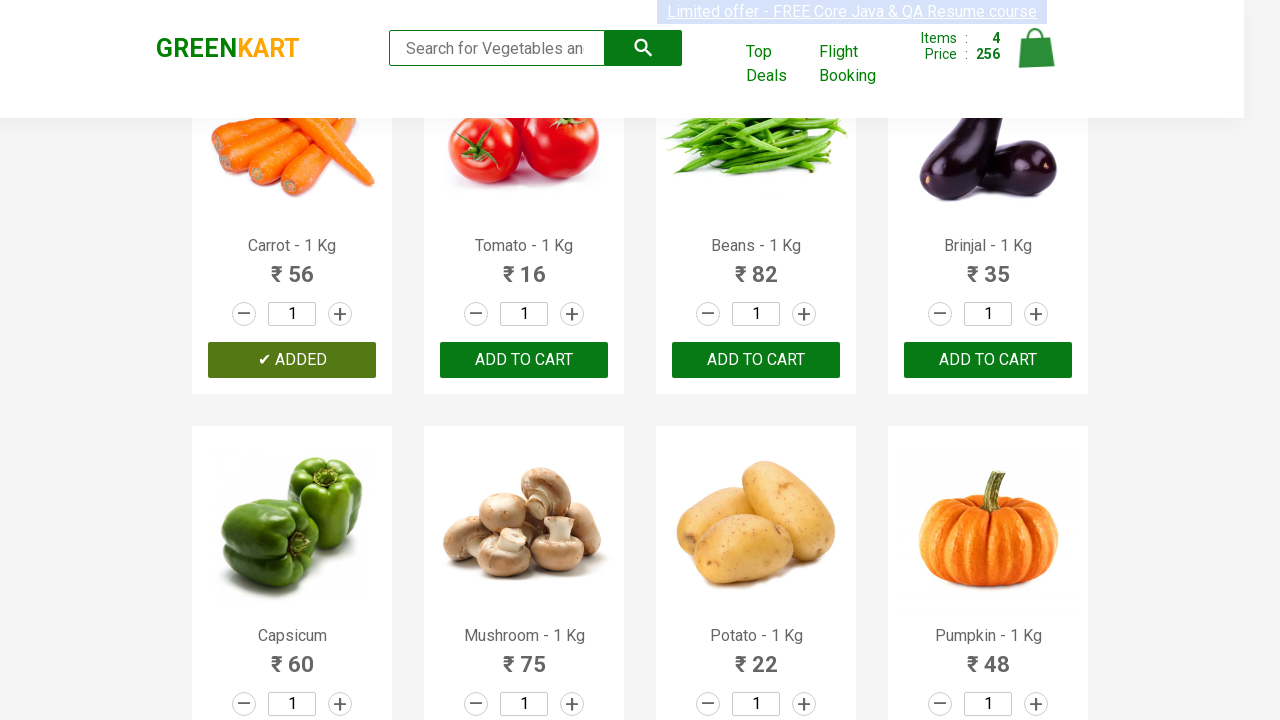

All 4 required products have been added to cart
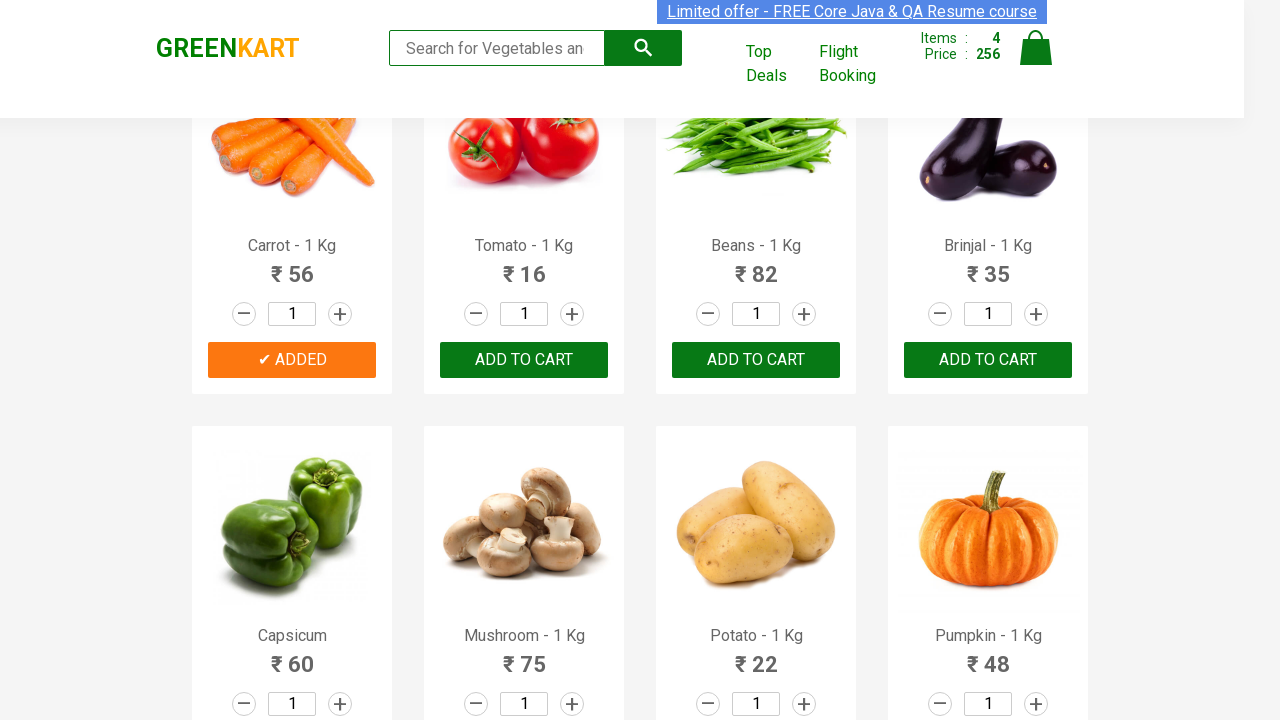

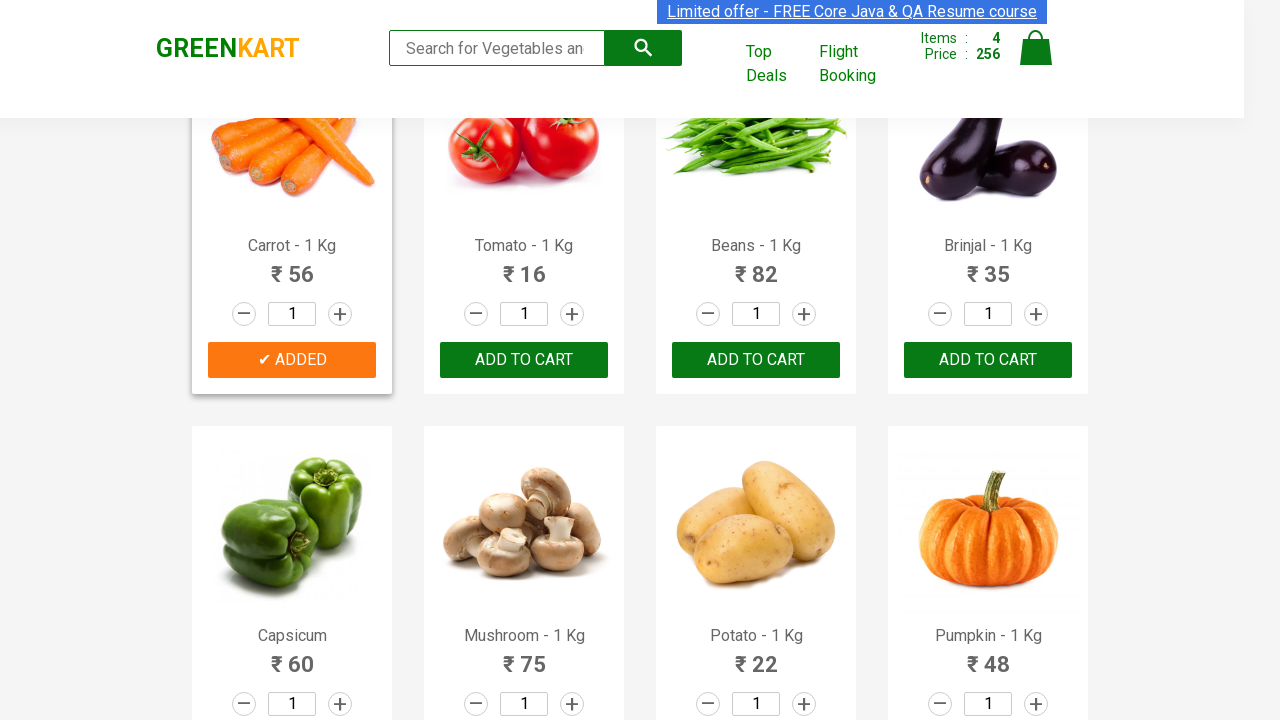